Tests the registration functionality by navigating to the register page and submitting with empty fields, verifying error messages are displayed for all required fields

Starting URL: https://parabank.parasoft.com/parabank/index.htm

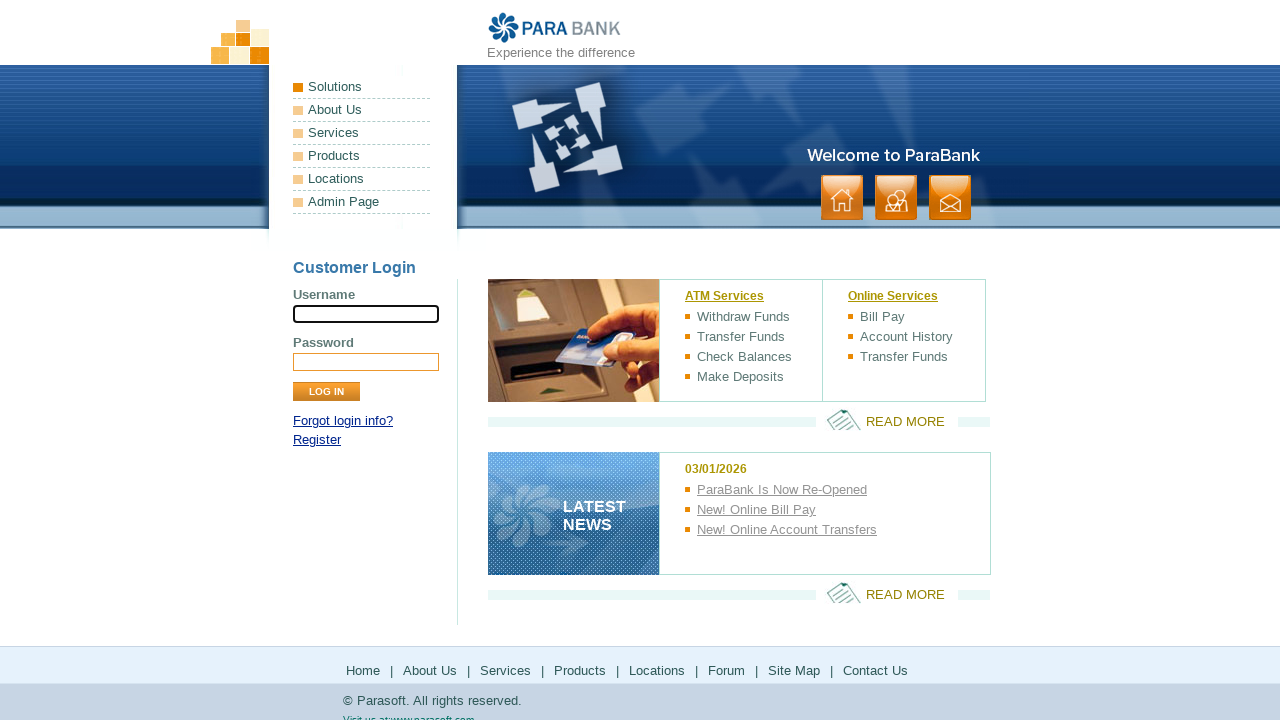

Clicked on the Register link at (317, 440) on text=Register
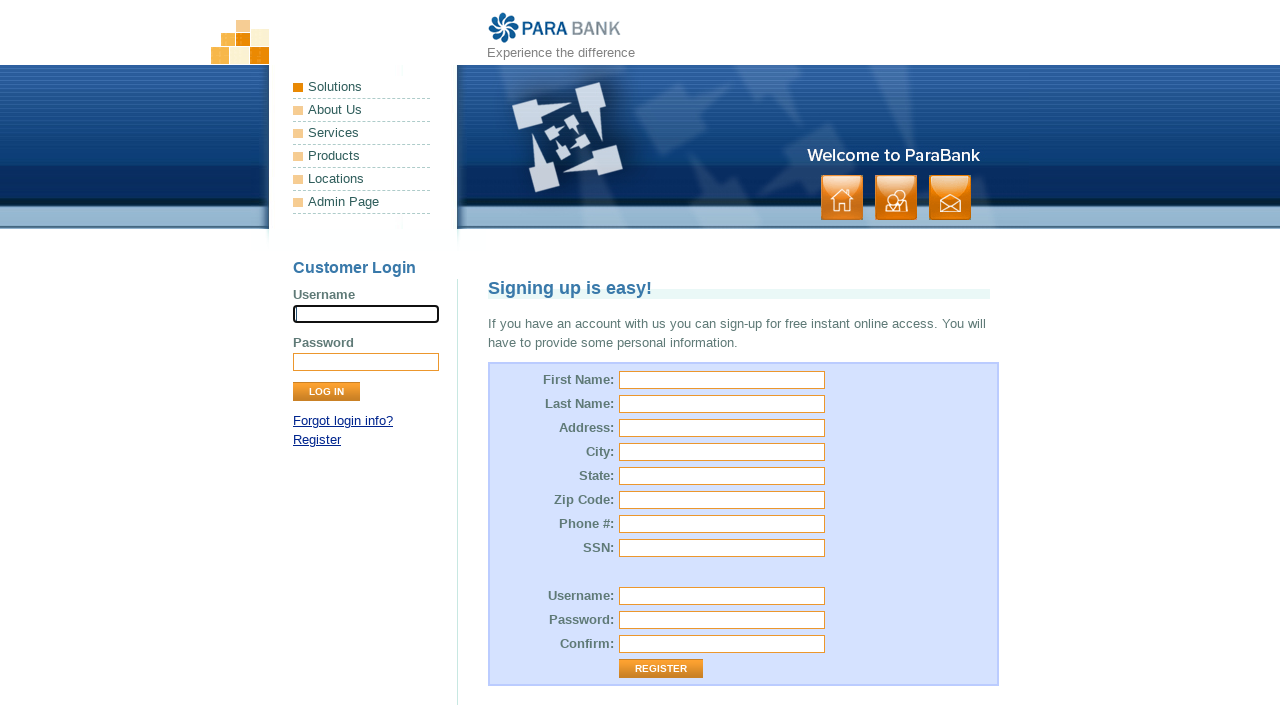

Register page loaded successfully
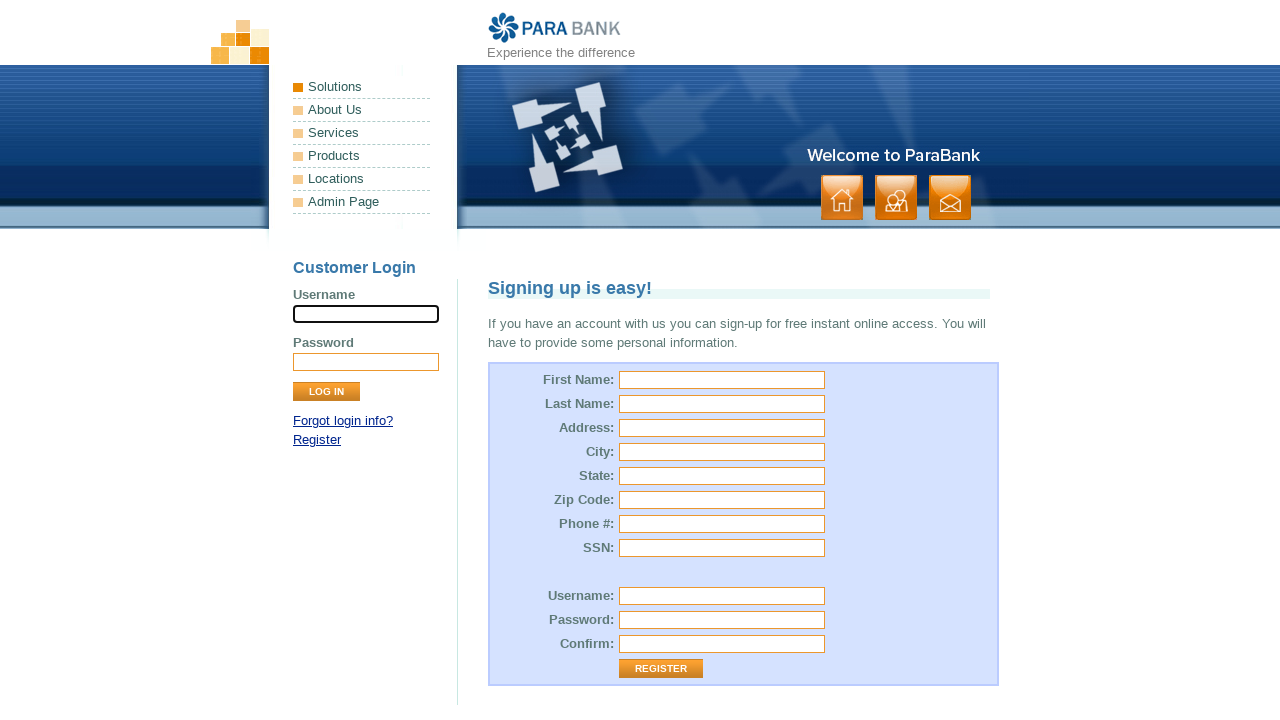

Clicked the Register button with empty fields at (661, 669) on input[value="Register"]
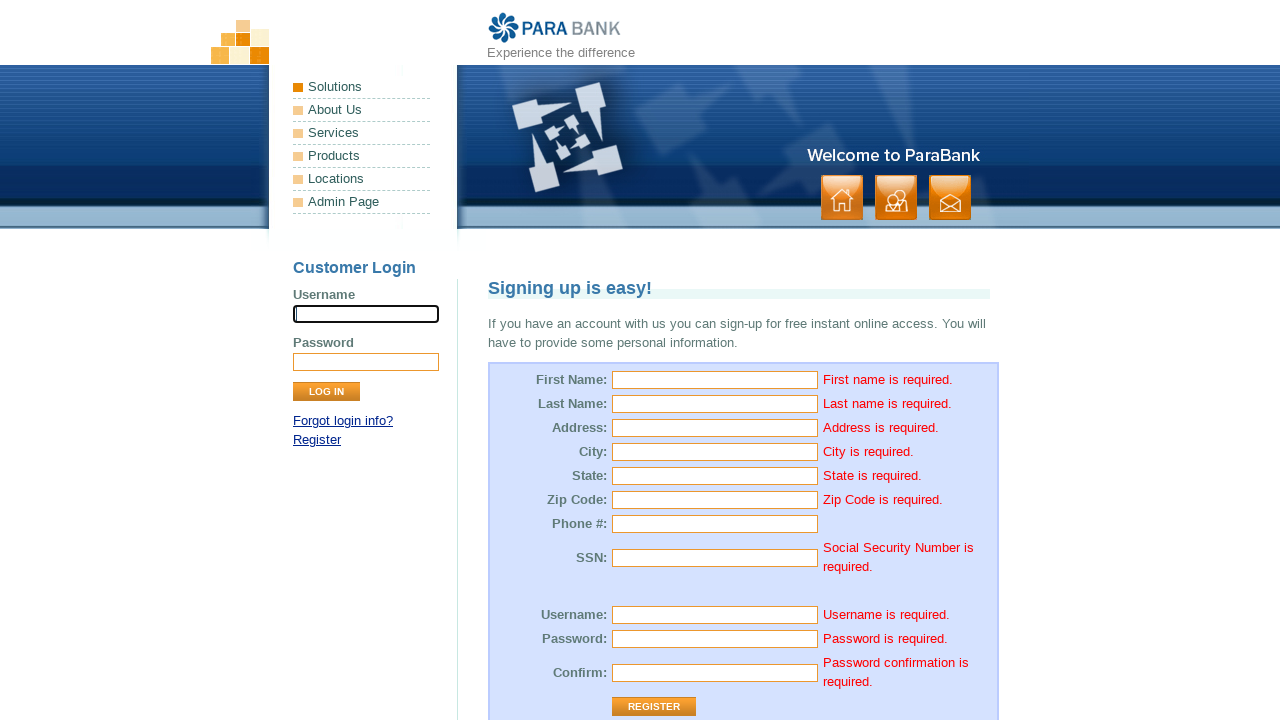

First name error message appeared
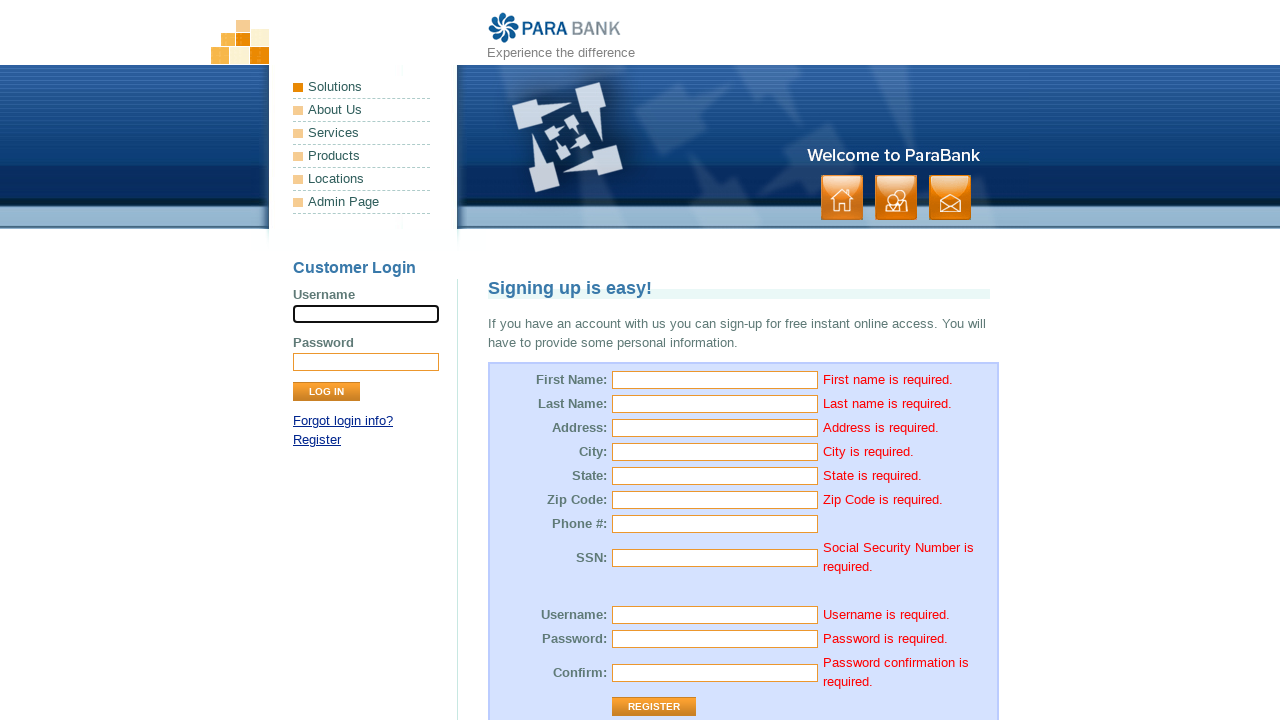

Last name error message appeared
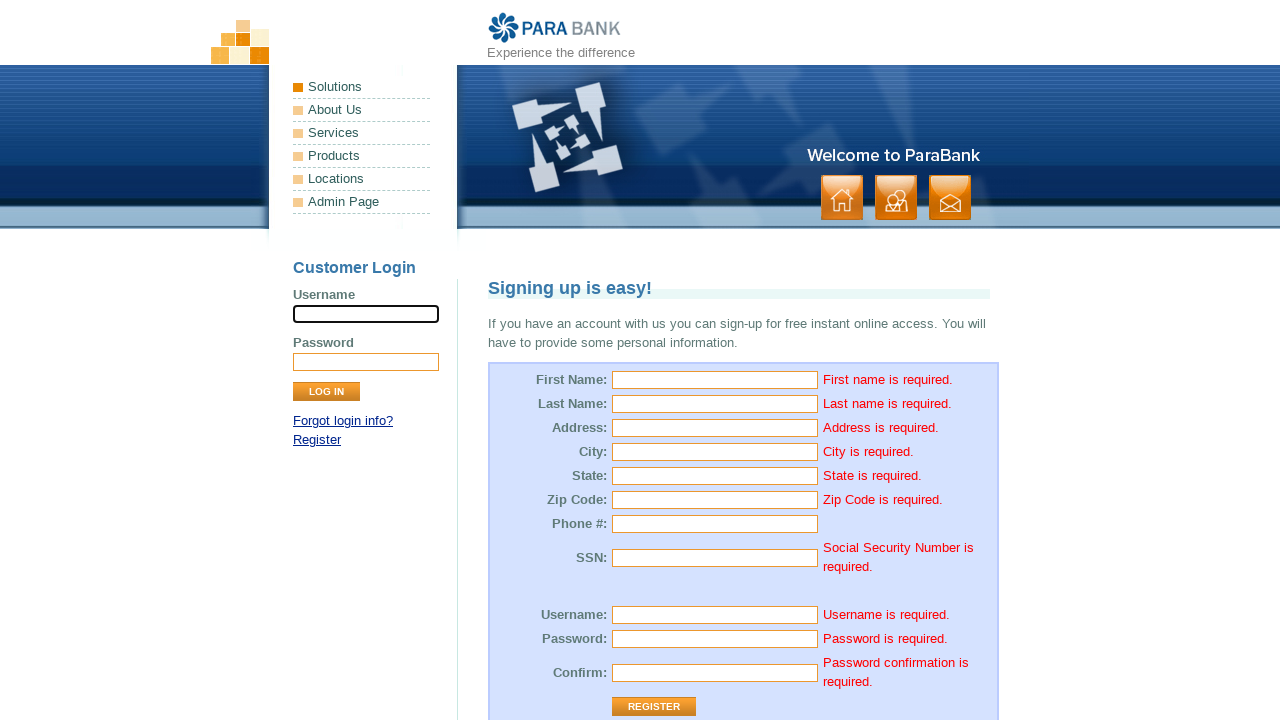

Street address error message appeared
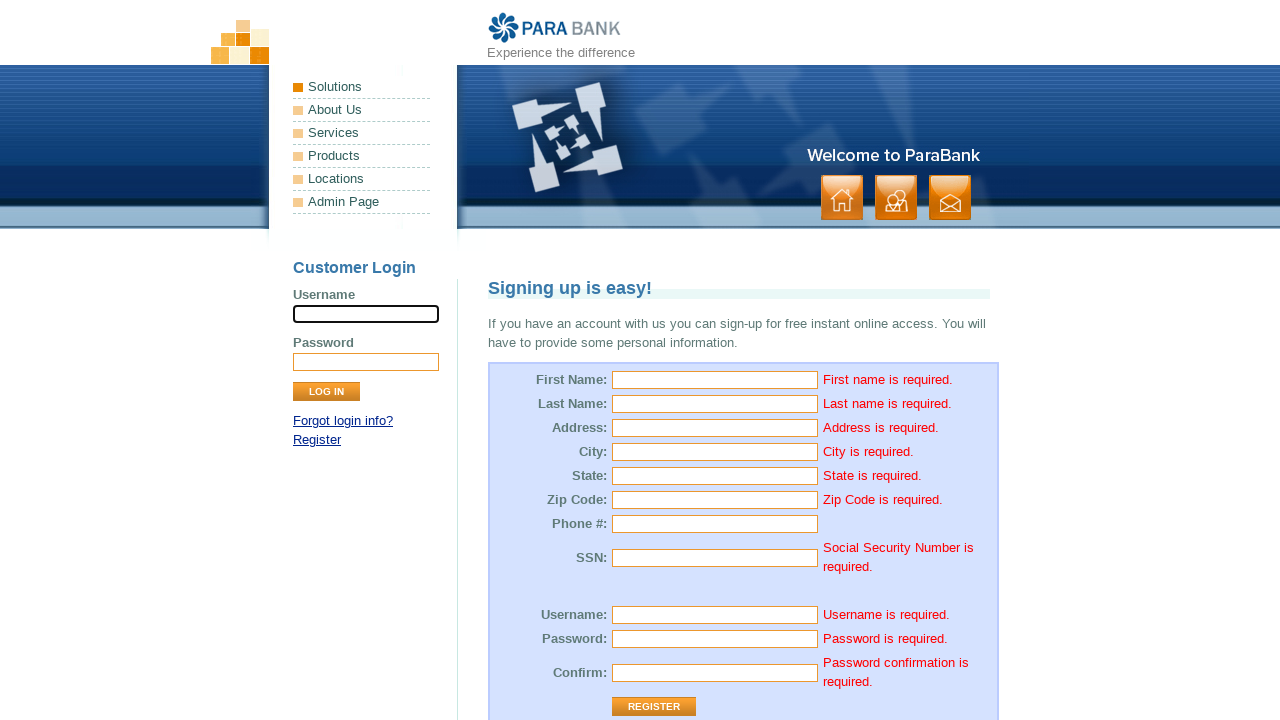

City error message appeared
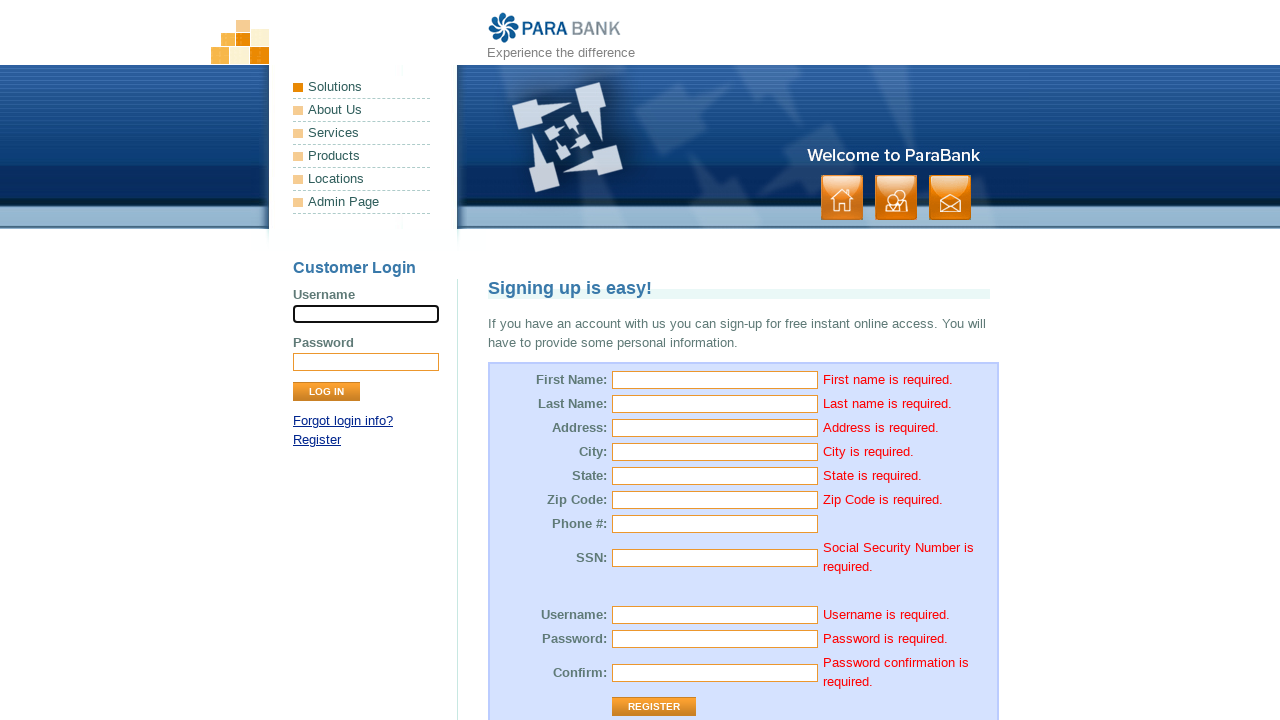

State error message appeared
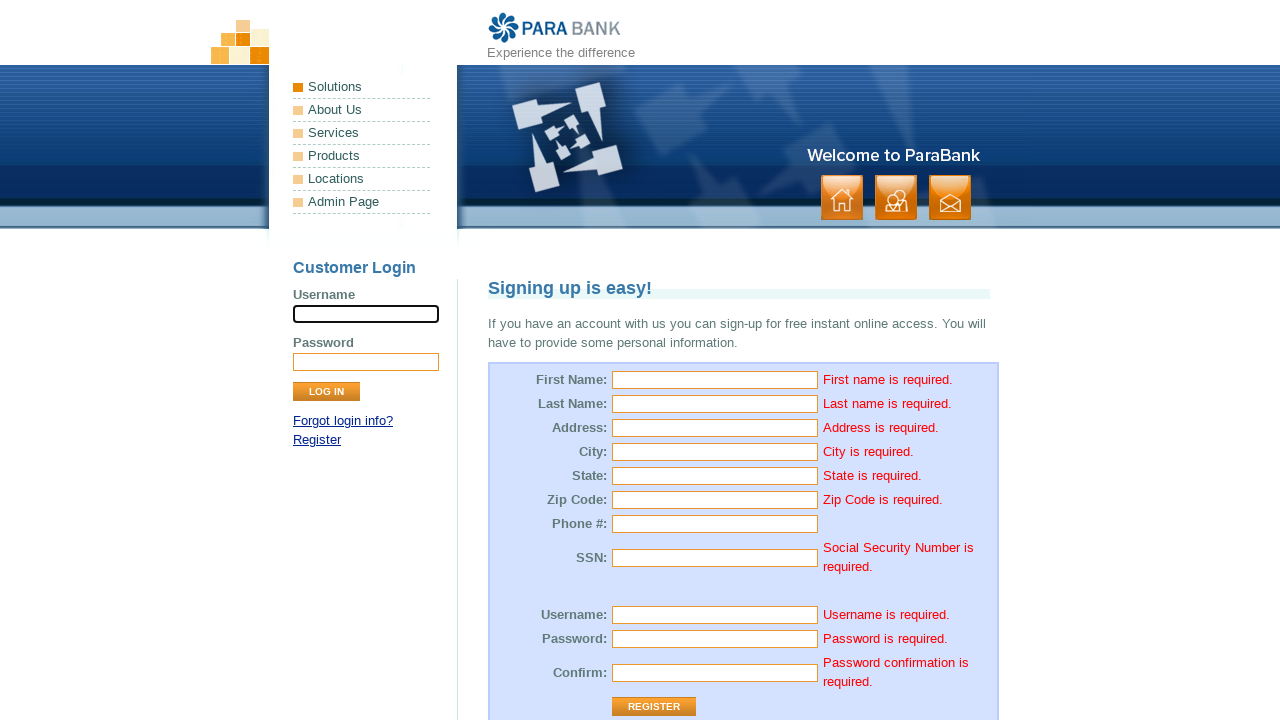

Zip code error message appeared
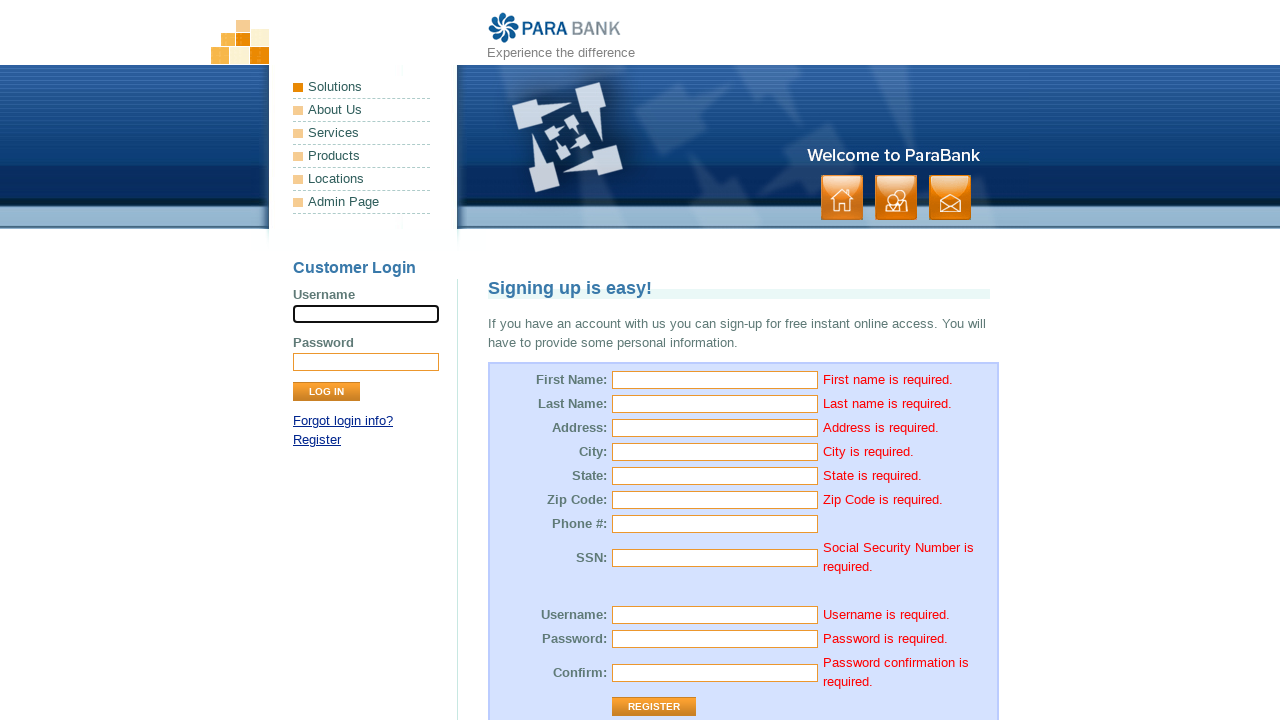

SSN error message appeared
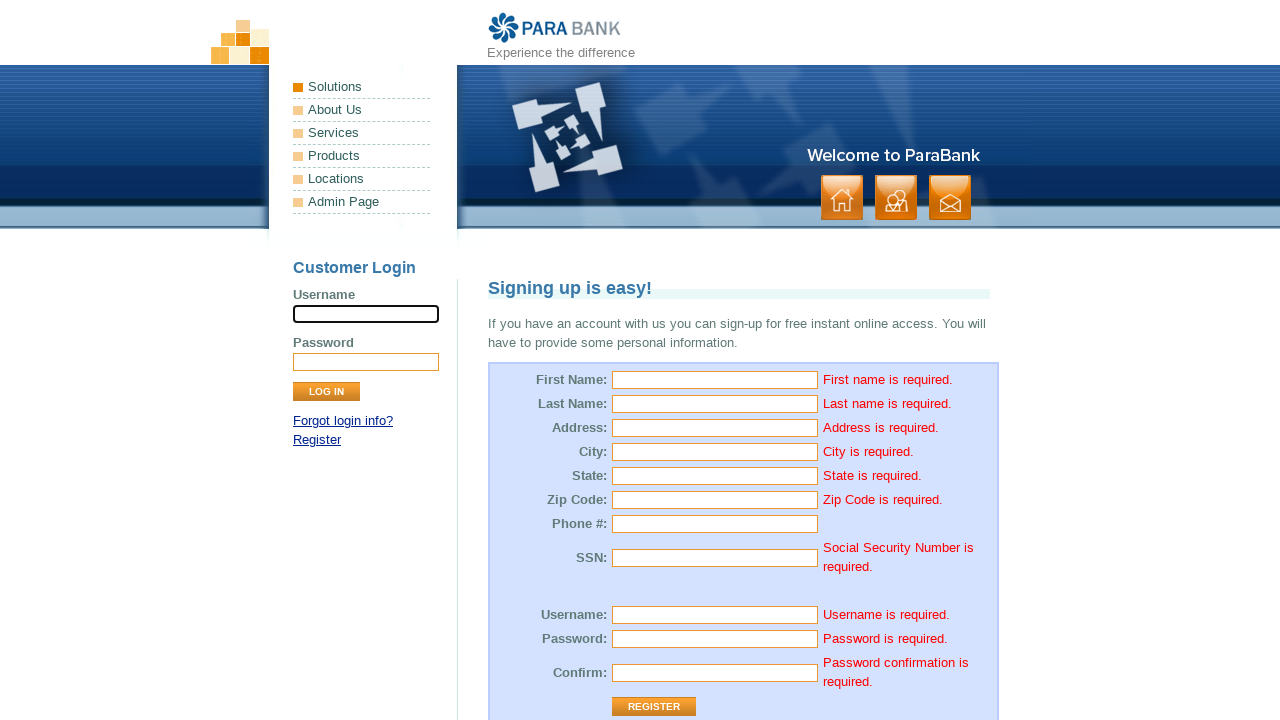

Username error message appeared
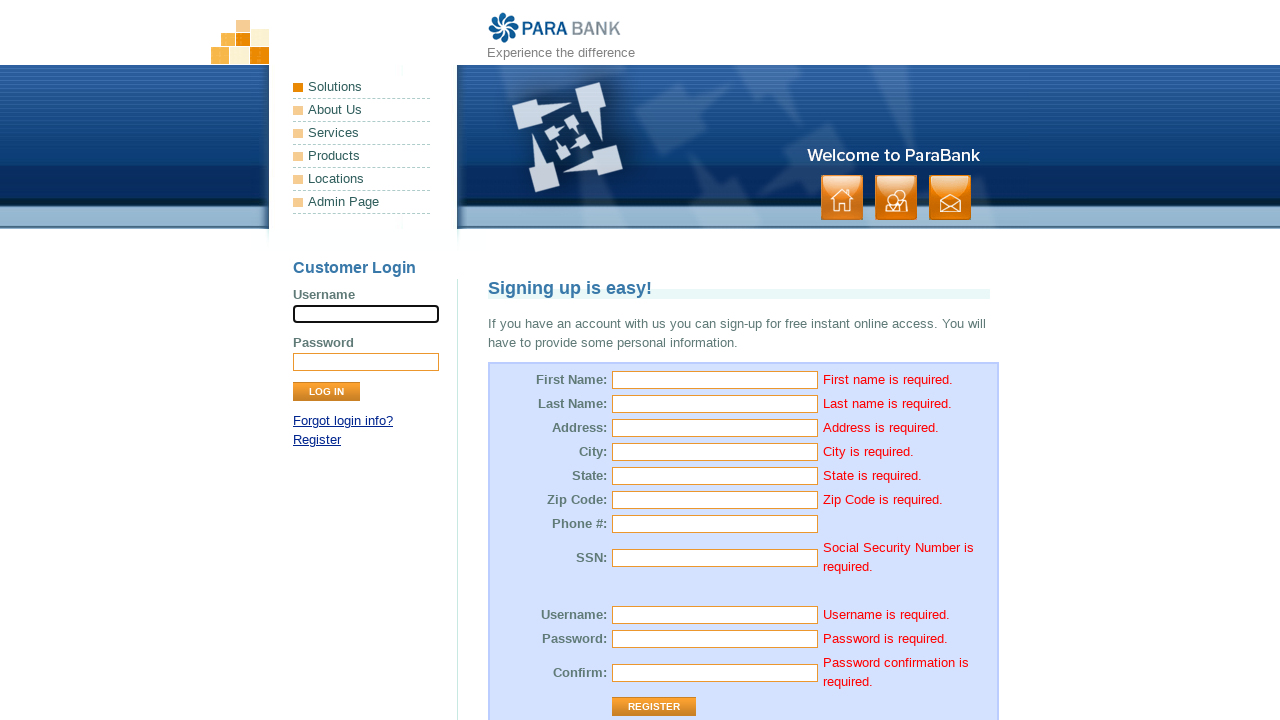

Password error message appeared
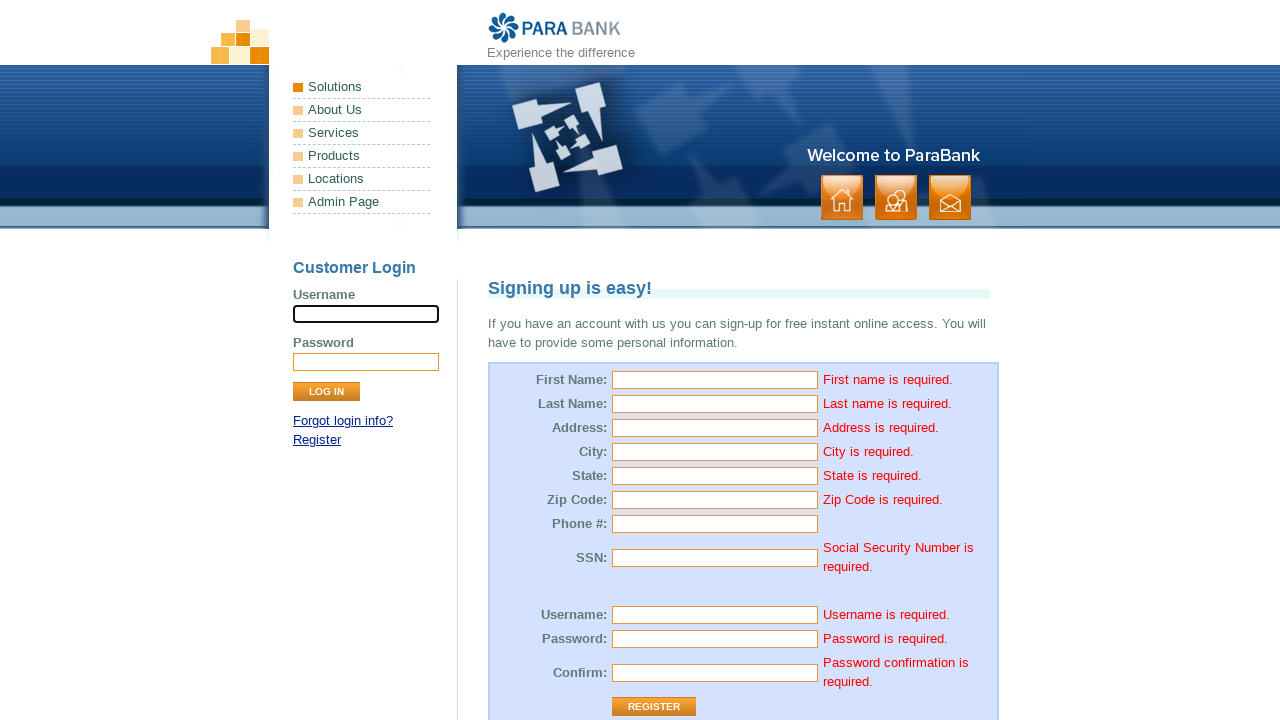

Repeated password error message appeared
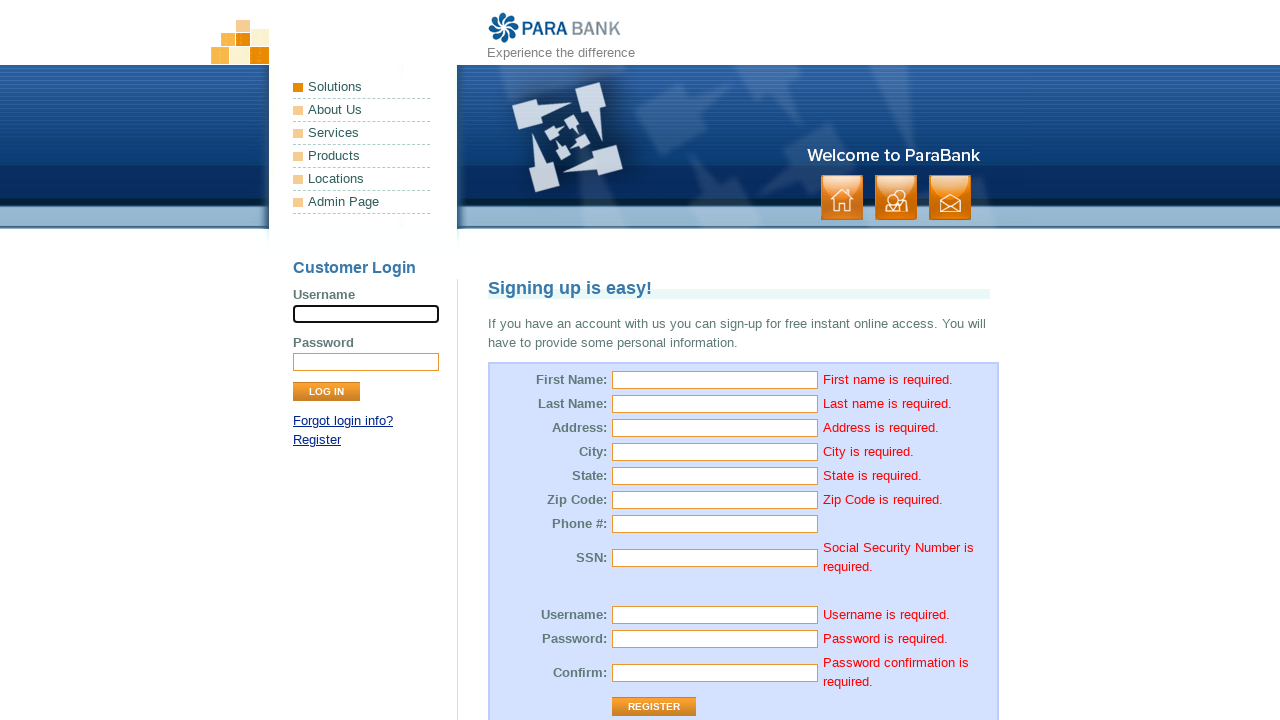

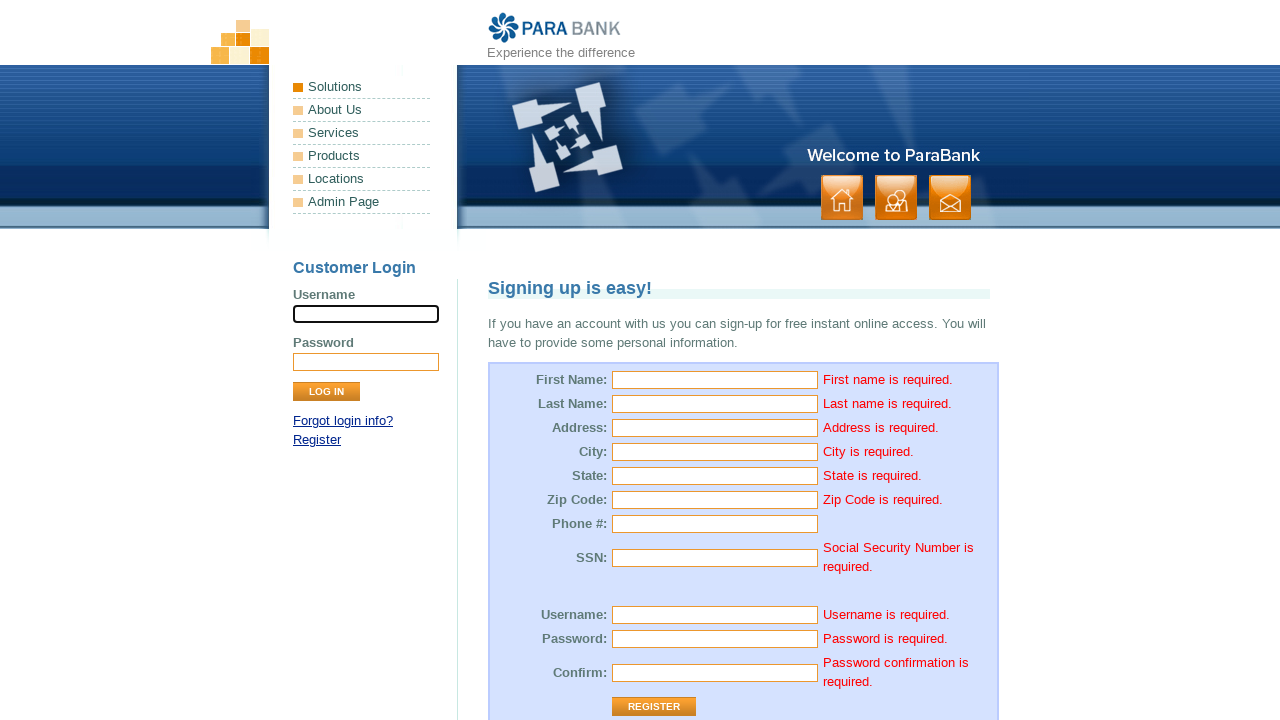